Tests dynamic loading by clicking the Start button and waiting for the loading icon to become visible, then verifying "Hello World!" text appears

Starting URL: http://the-internet.herokuapp.com/dynamic_loading/2

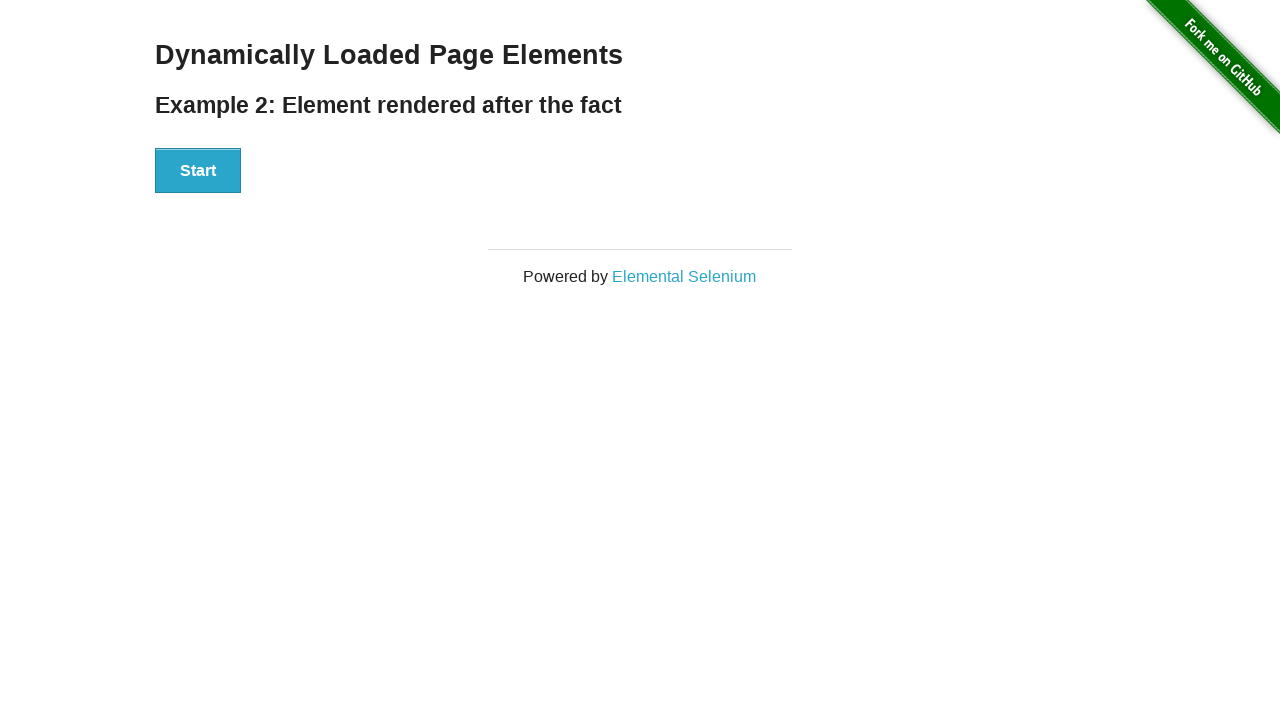

Clicked the Start button at (198, 171) on xpath=//button[text()='Start']
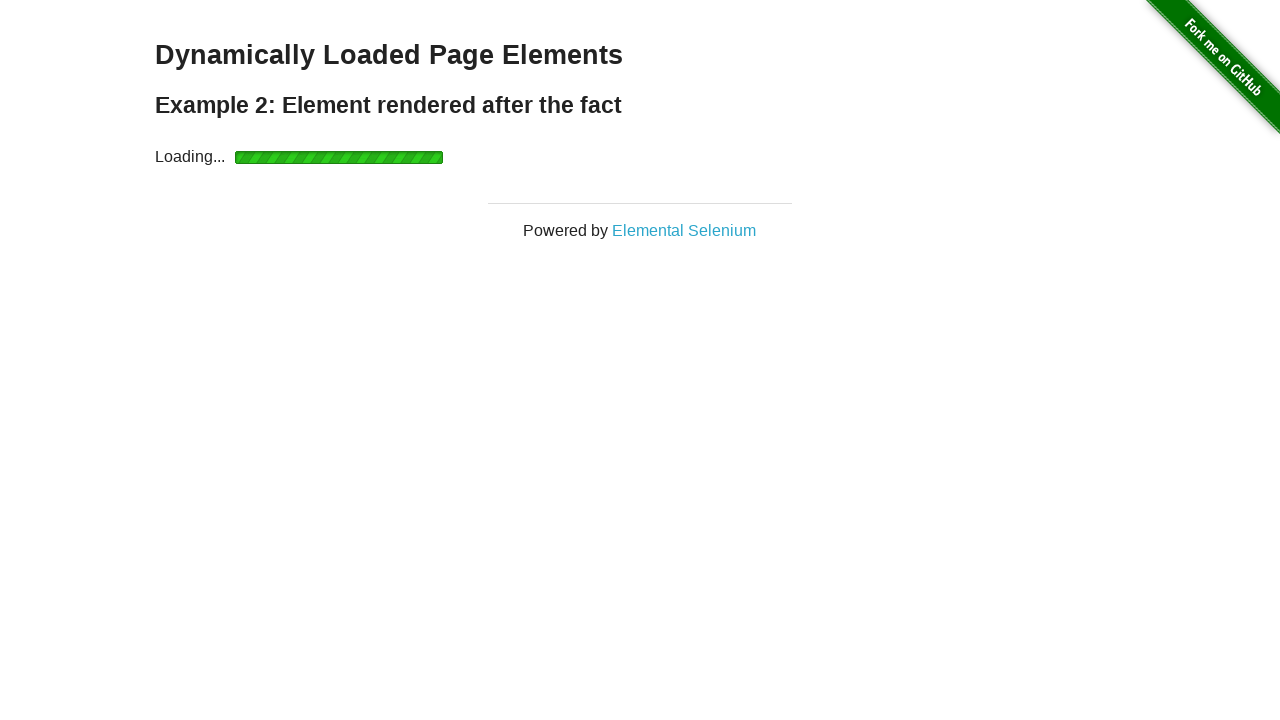

Loading icon became visible within 3 seconds
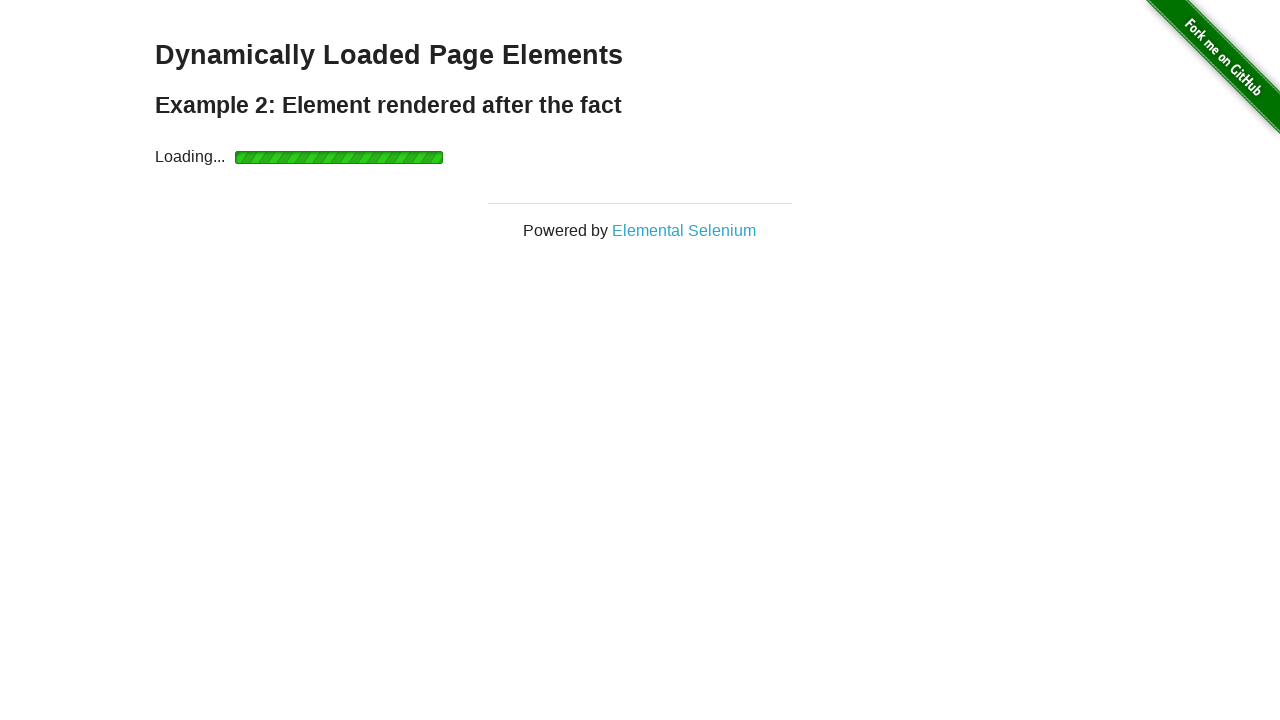

Hello World! text appeared after dynamic loading completed
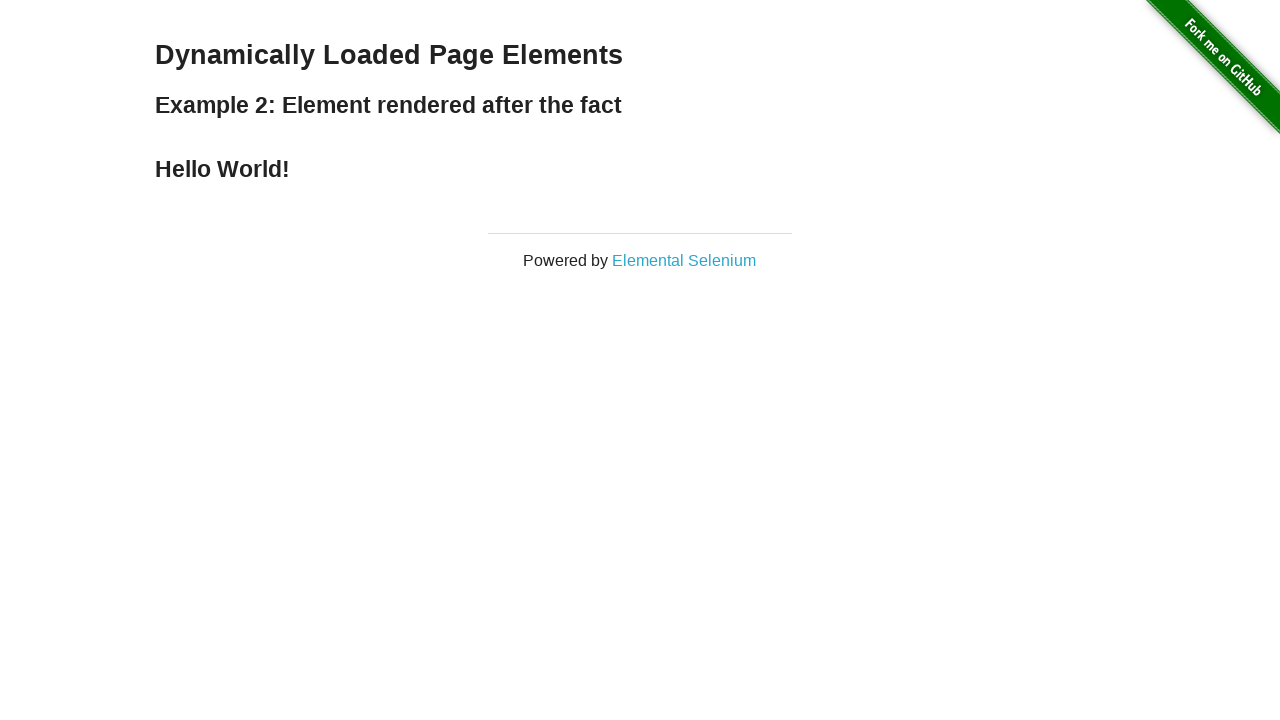

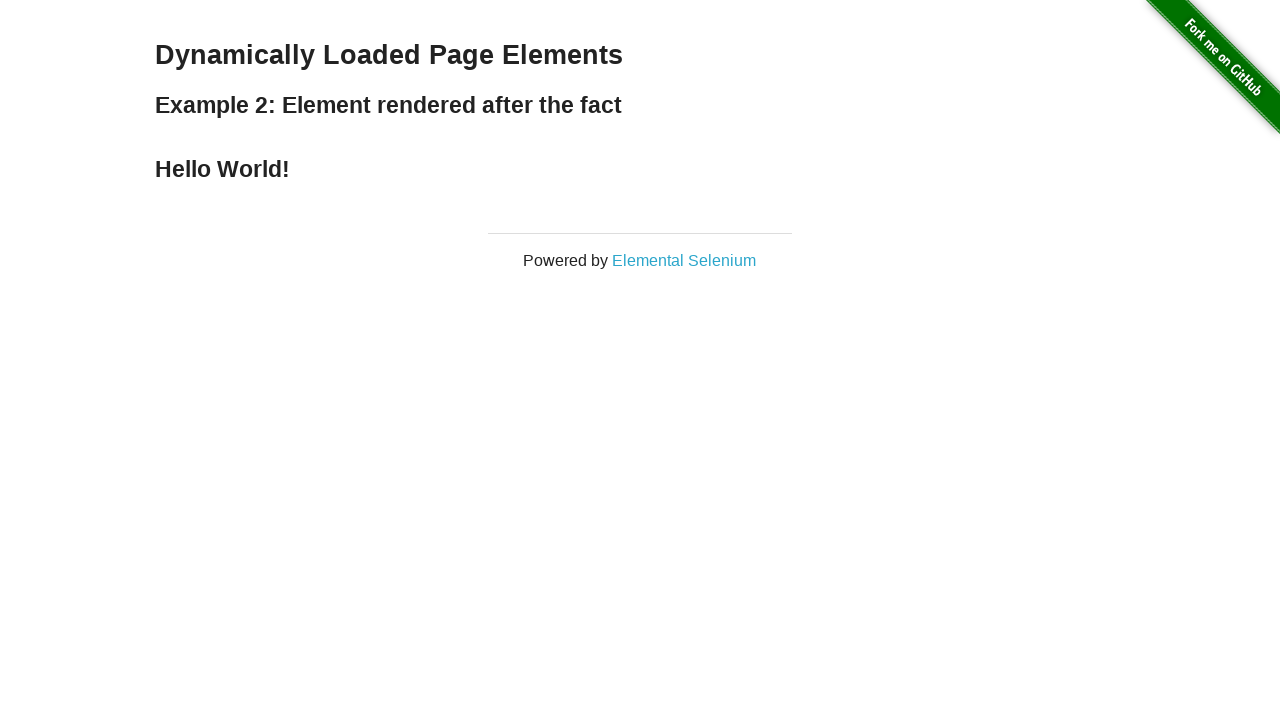